Tests adding and then removing an element on the Herokuapp demo site

Starting URL: https://the-internet.herokuapp.com/

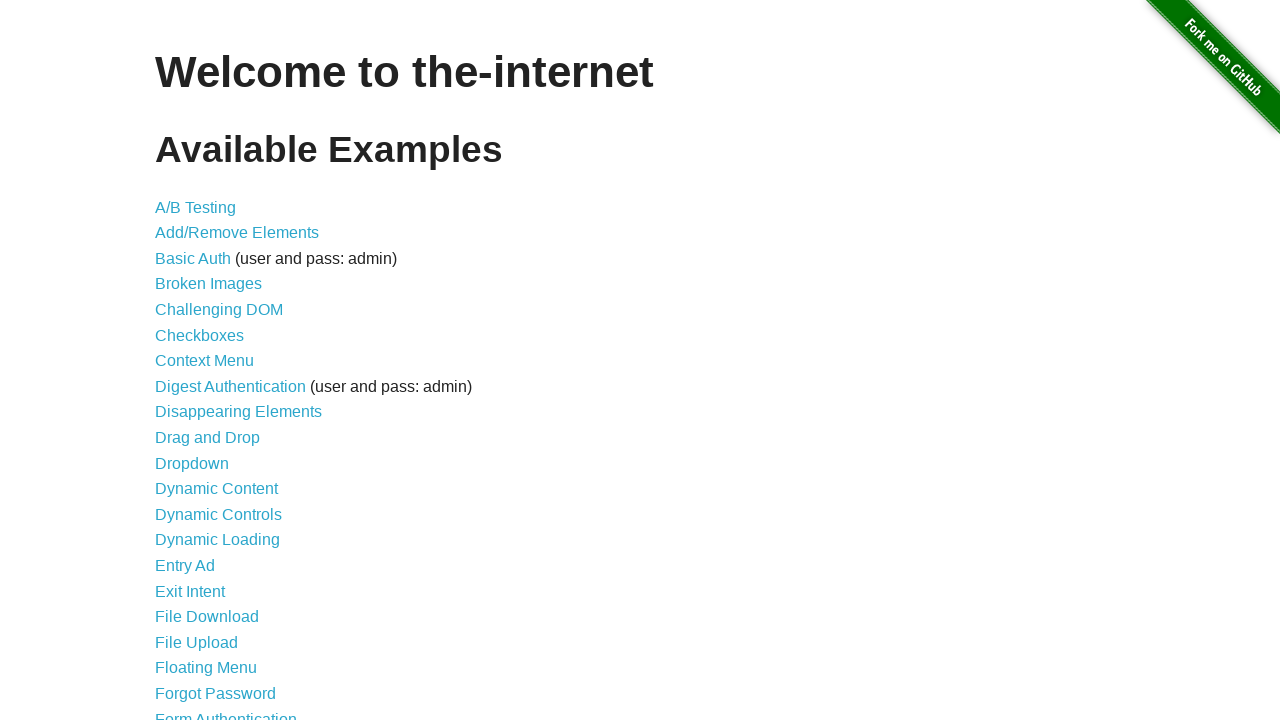

Clicked on Add/Remove Elements link at (237, 233) on a[href='/add_remove_elements/']
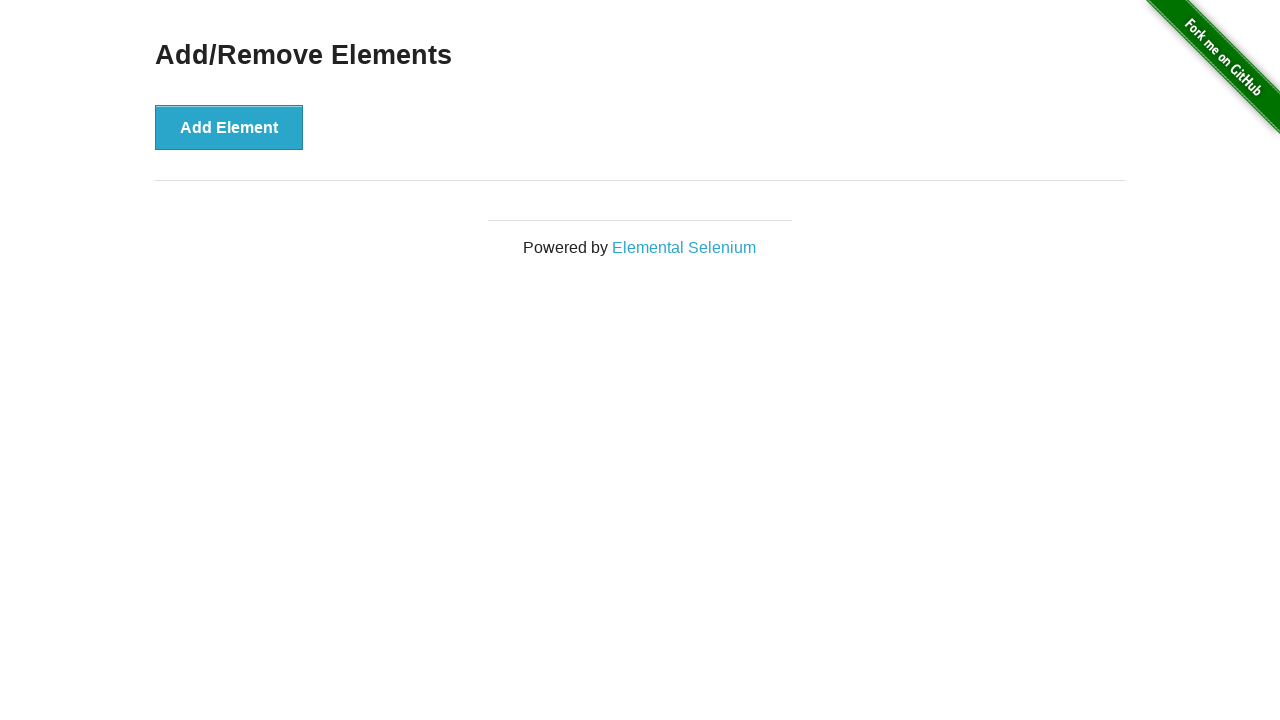

Clicked Add Element button to create new element at (229, 127) on button[onclick='addElement()']
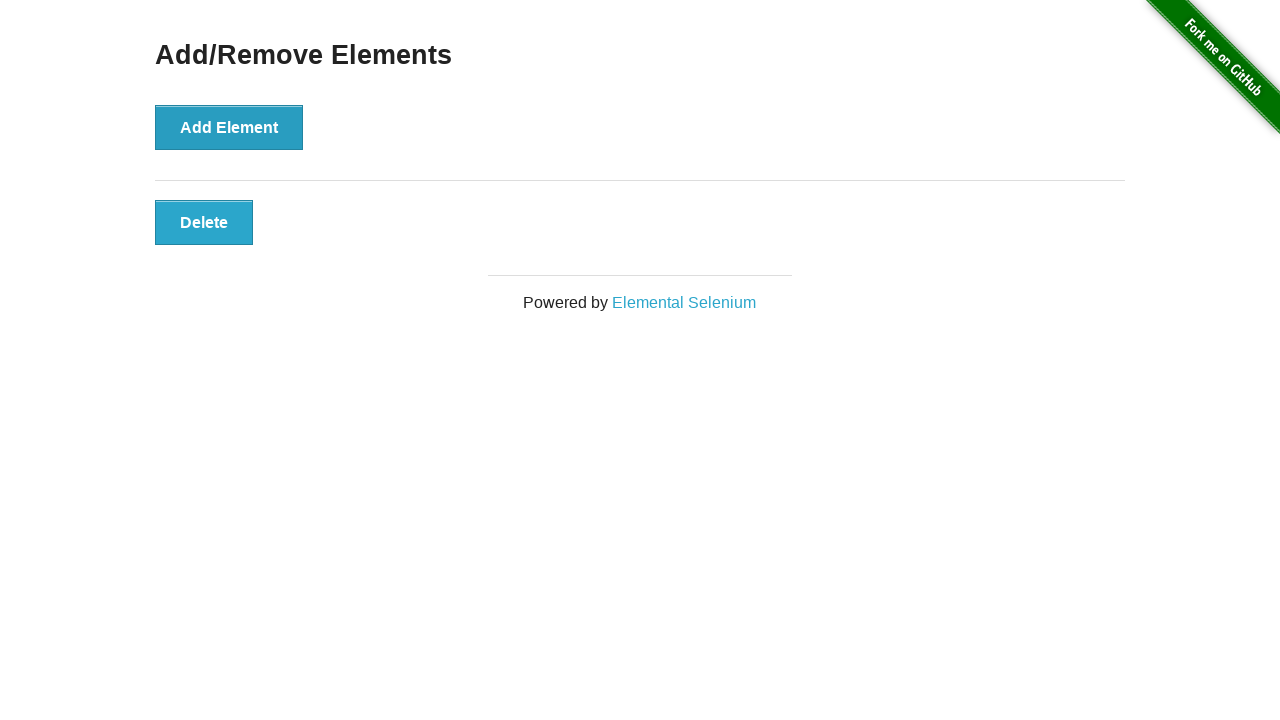

Clicked Delete button to remove the added element at (204, 222) on button.added-manually
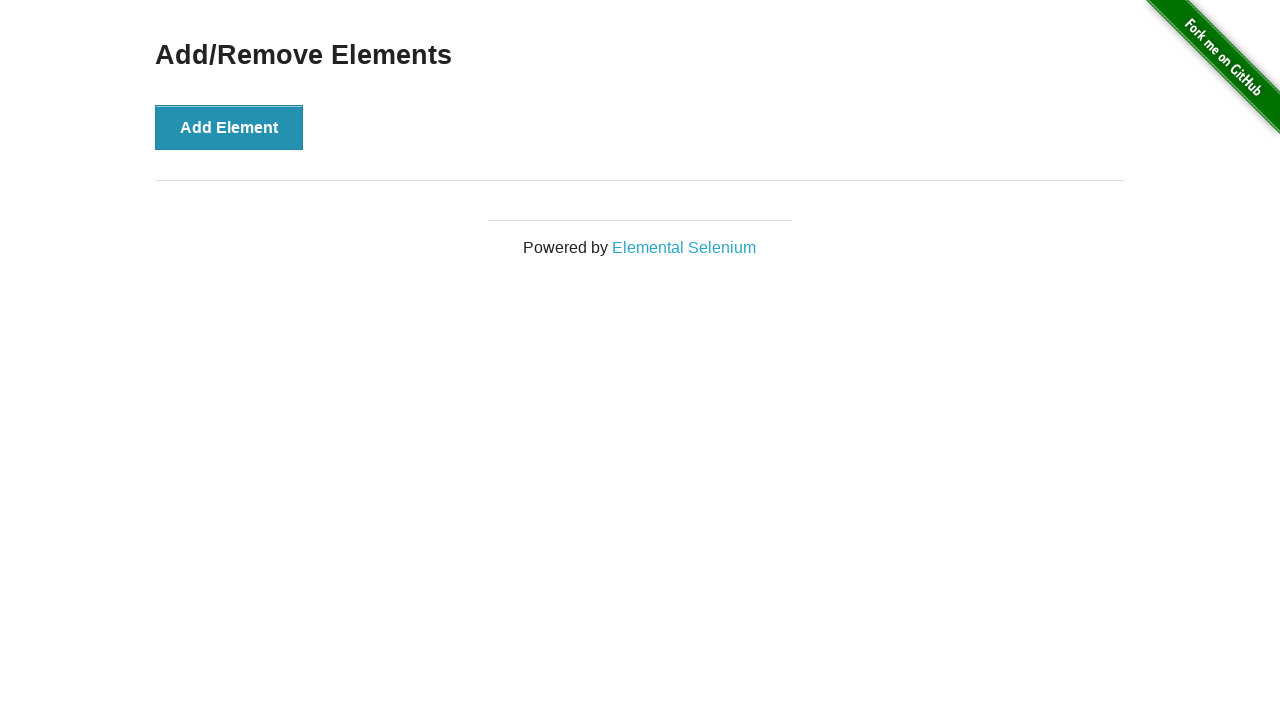

Waited 500ms to verify element removal
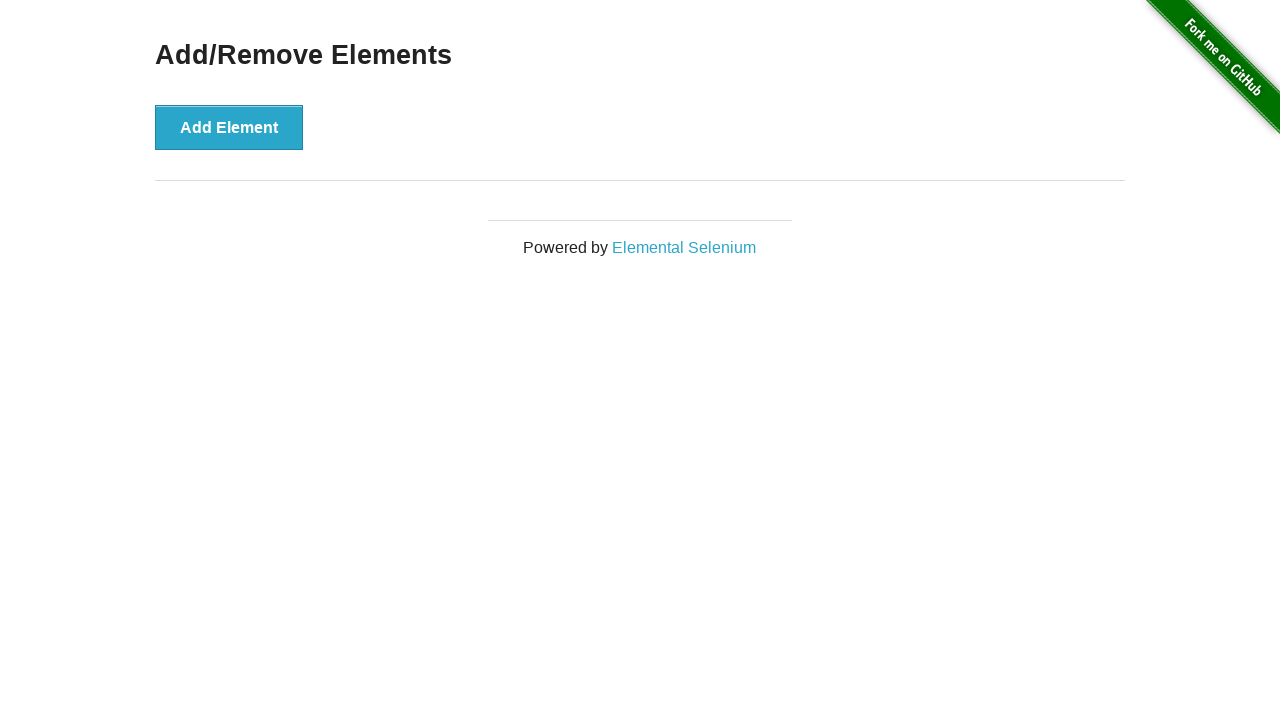

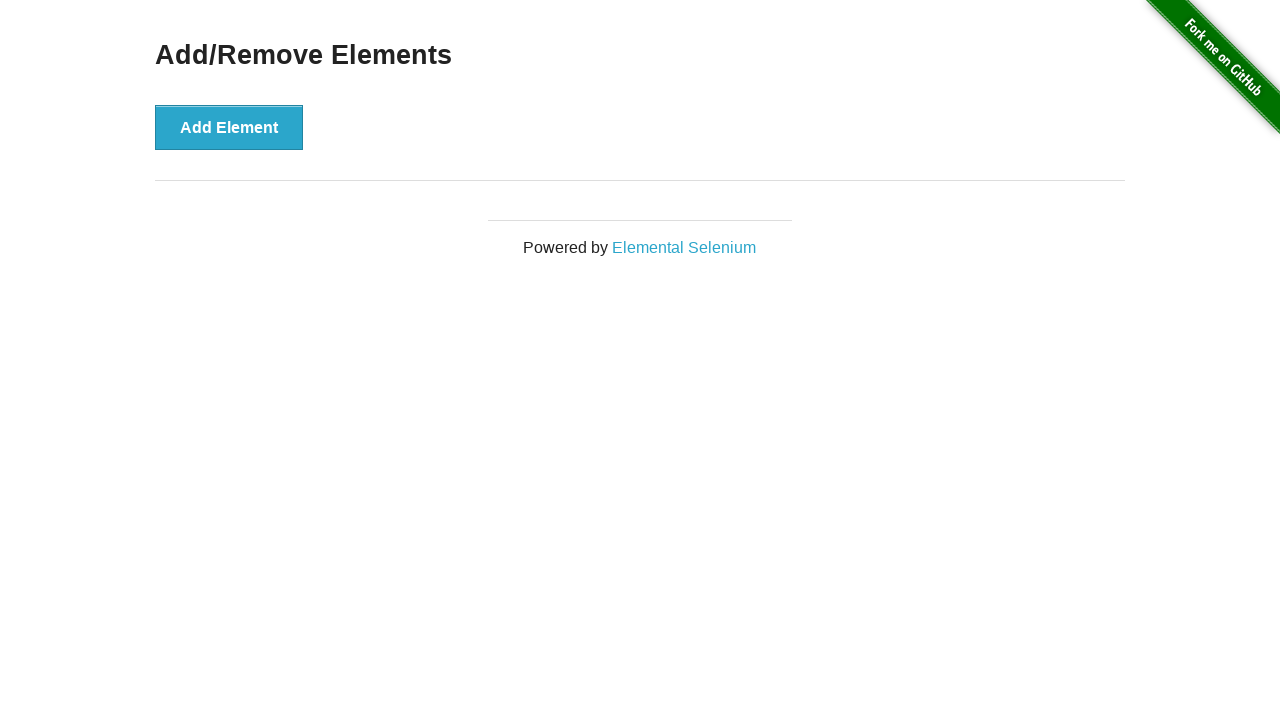